Tests static dropdown selection by choosing an option from a select element

Starting URL: https://codenboxautomationlab.com/practice/

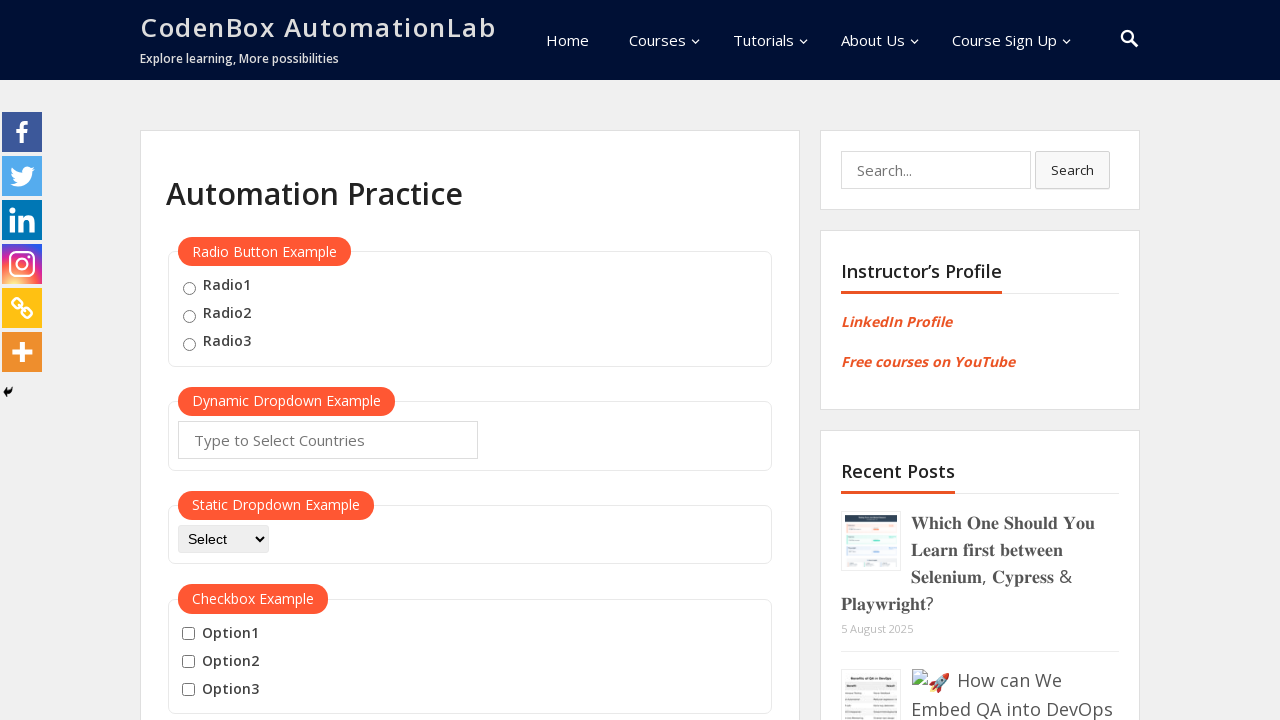

Selected 'Selenium' option from static dropdown on #dropdown-class-example
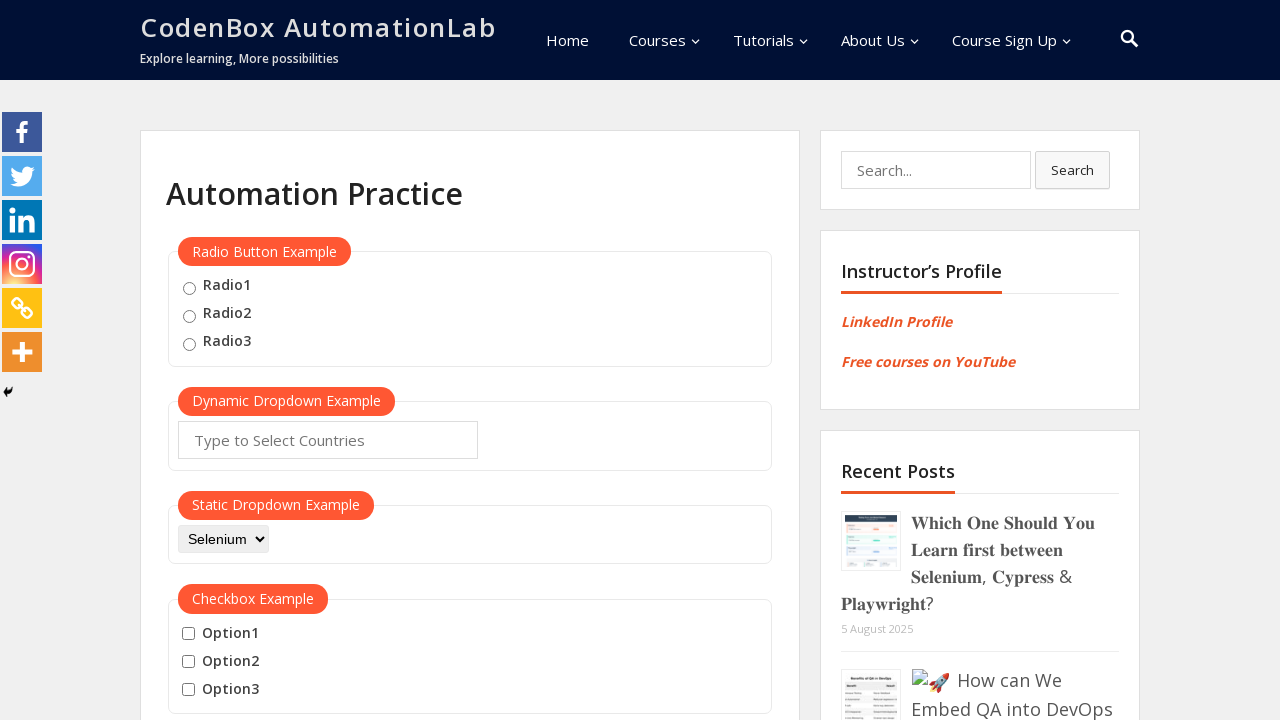

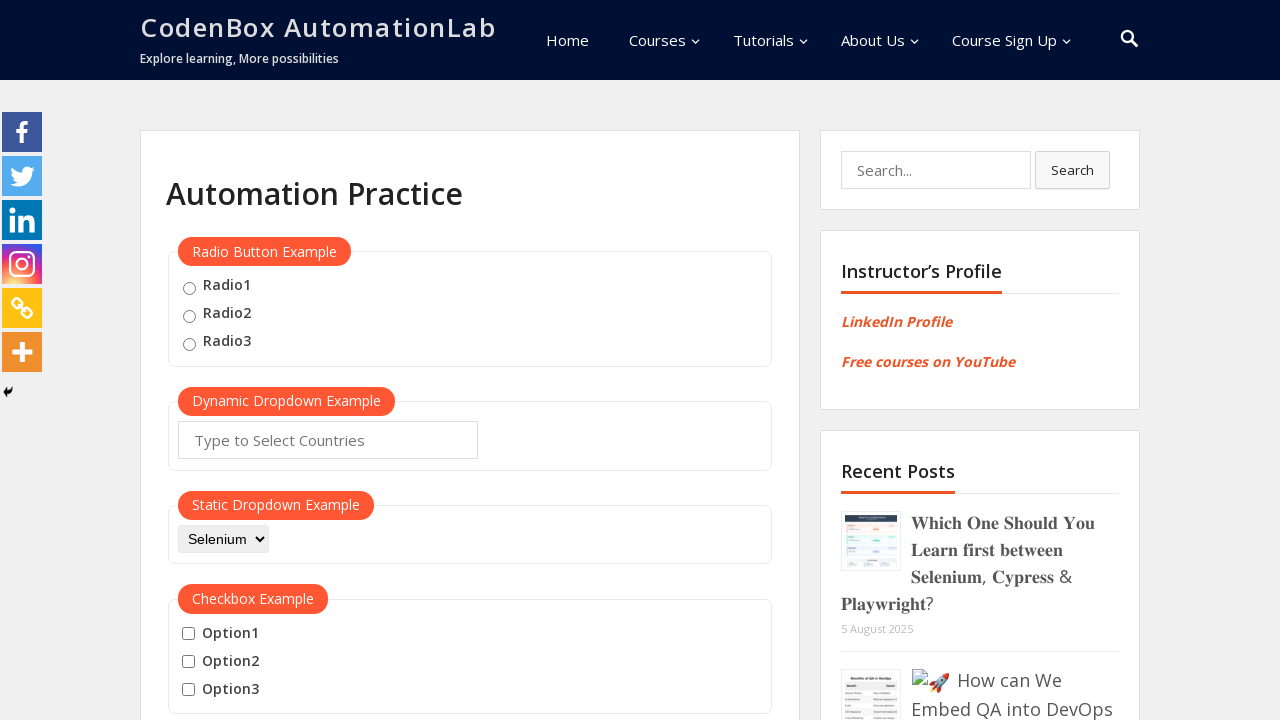